Navigates to GitHub homepage and clicks the Sign up button after verifying its text

Starting URL: https://github.com

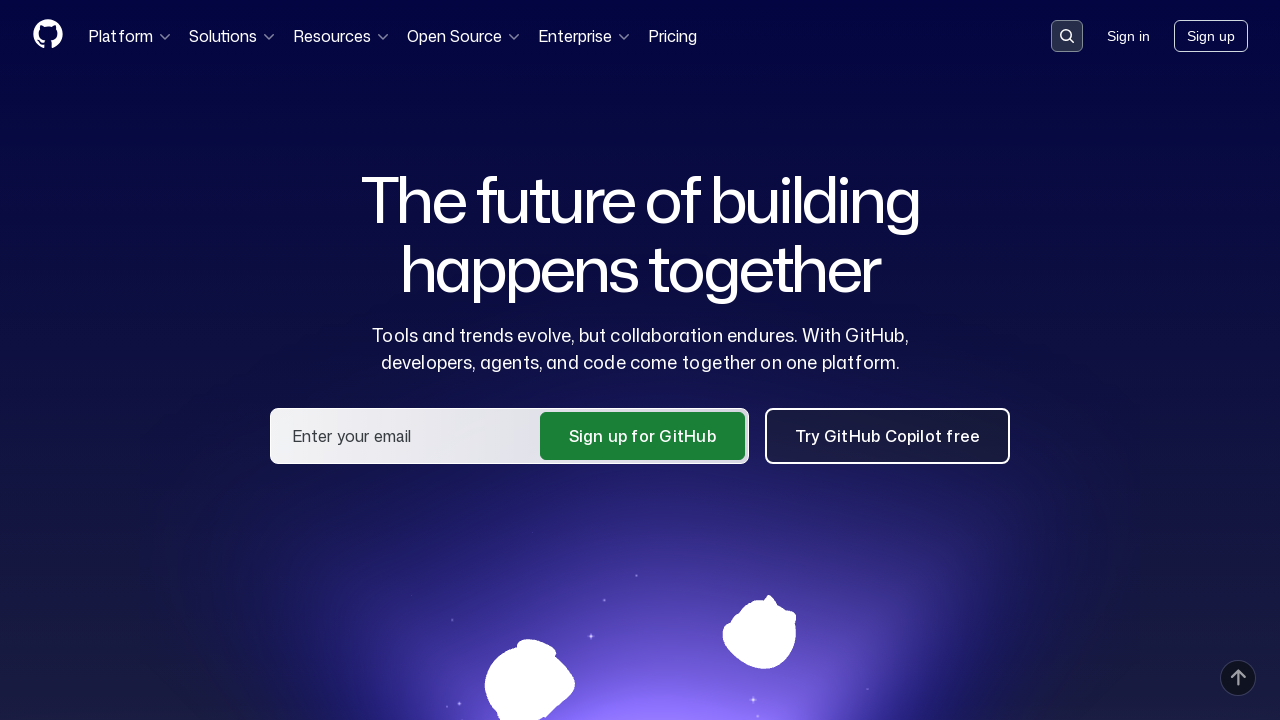

Navigated to GitHub homepage
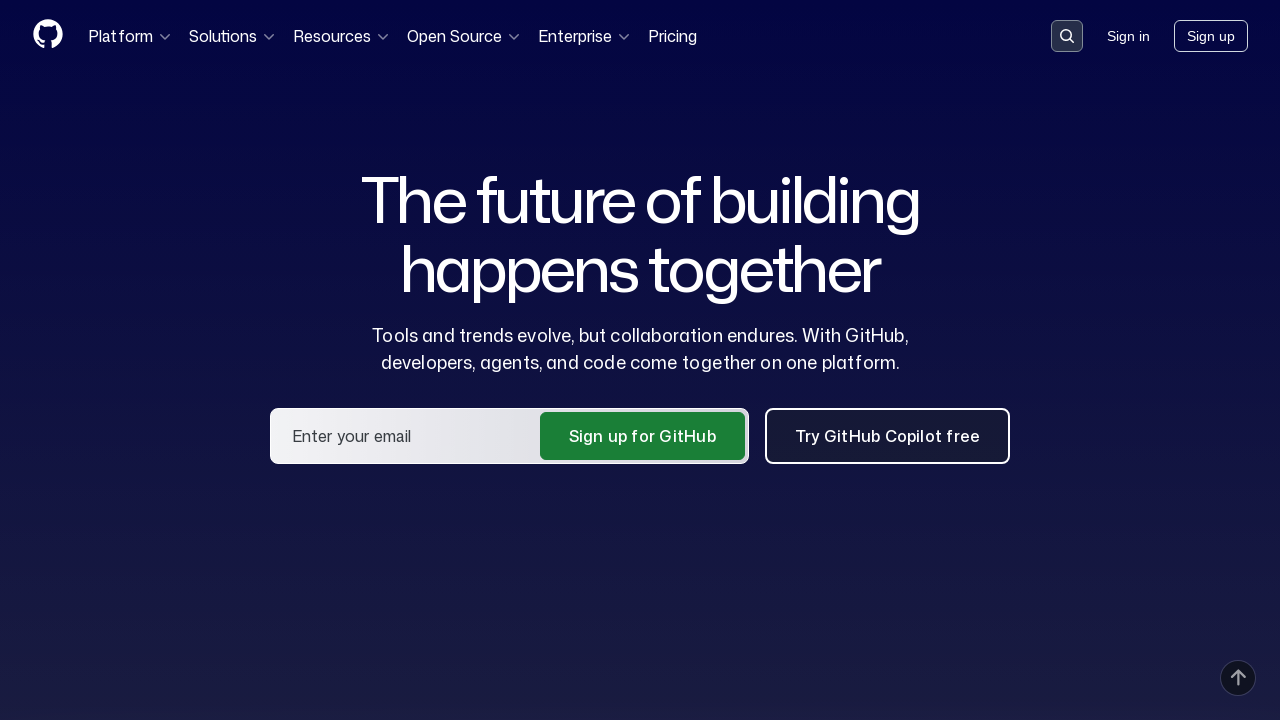

Located Sign up button
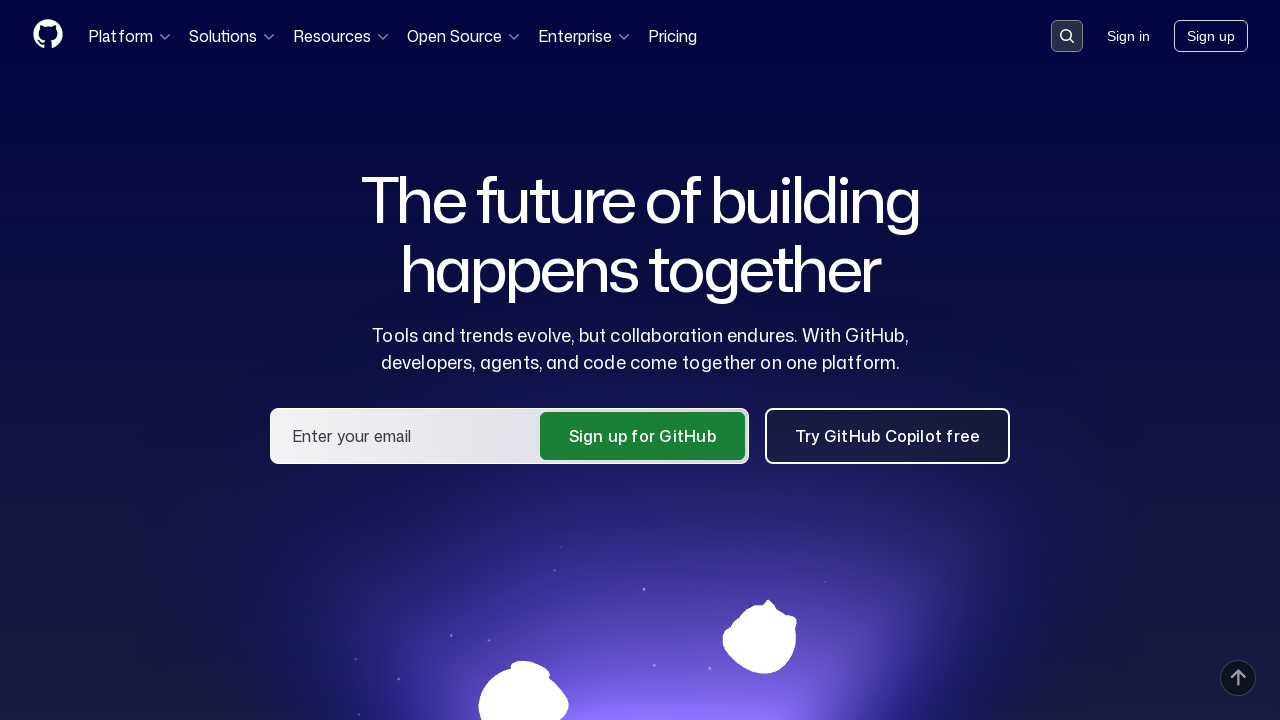

Verified Sign up button text: '
                Sign up
              '
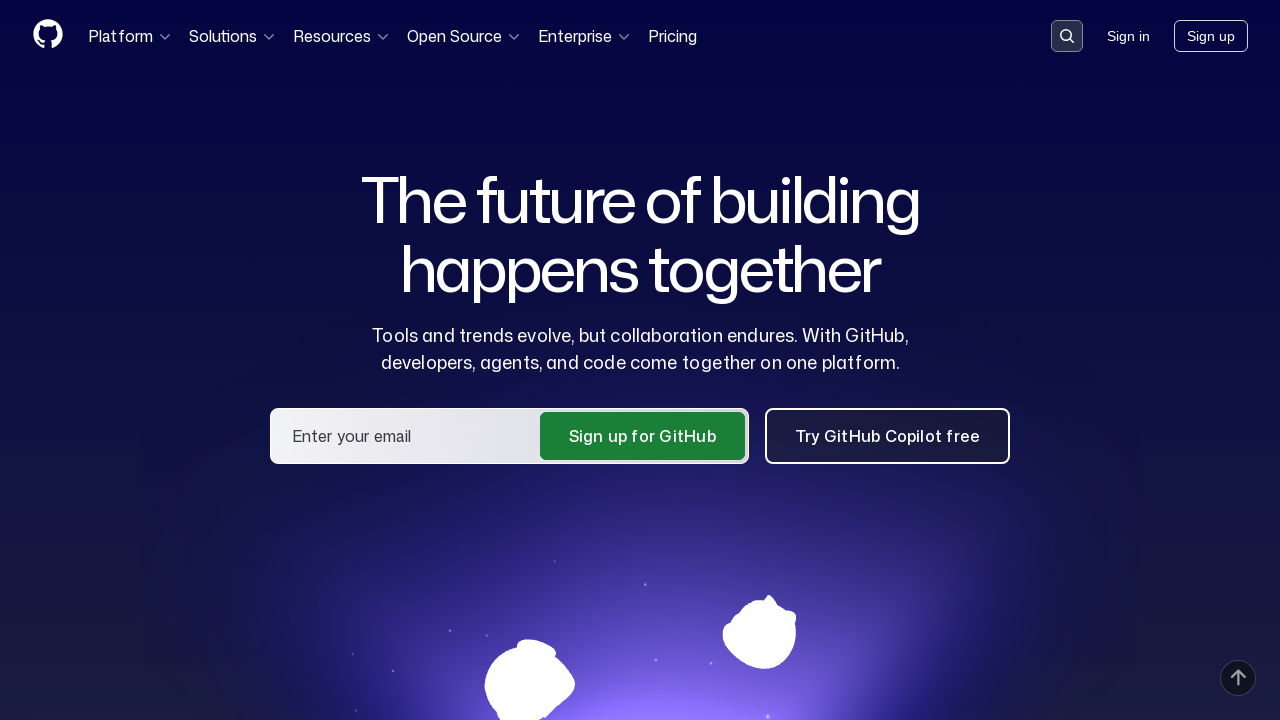

Clicked Sign up button at (1211, 36) on a:has-text('Sign up')
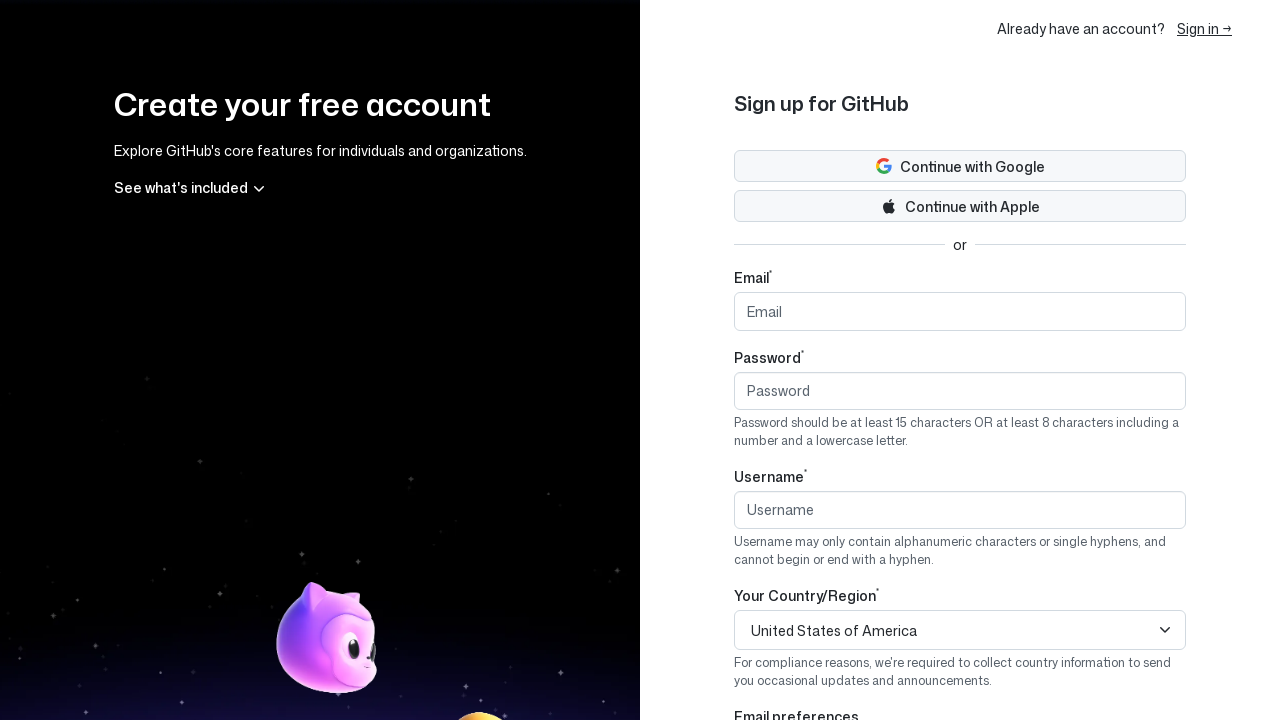

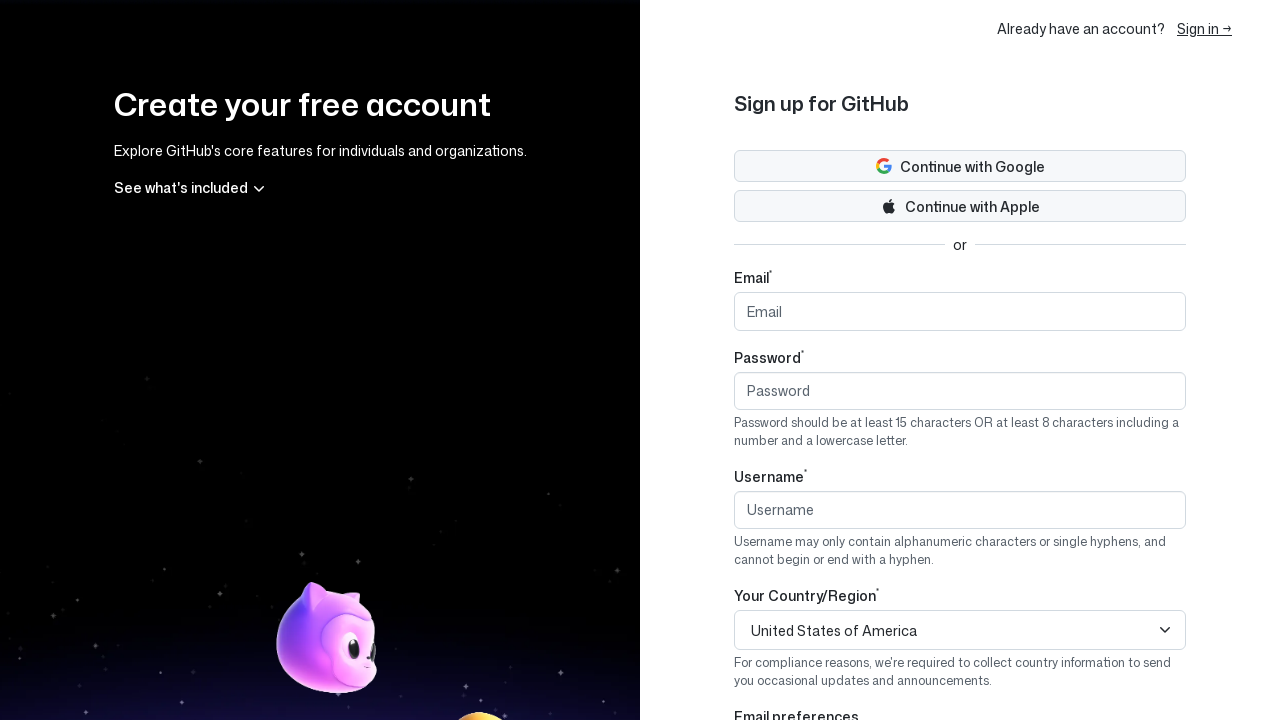